Tests triggering events on a range input by hovering and dragging to set a value

Starting URL: https://example.cypress.io/commands/actions

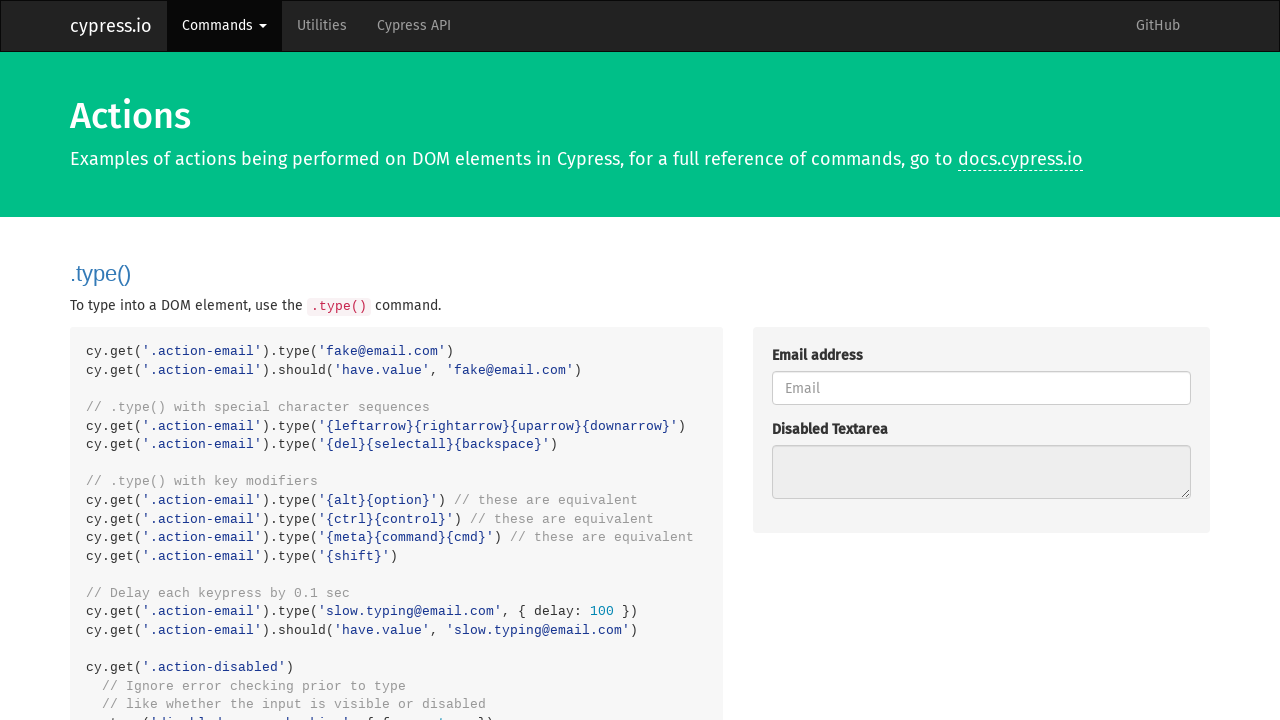

Located the range input element
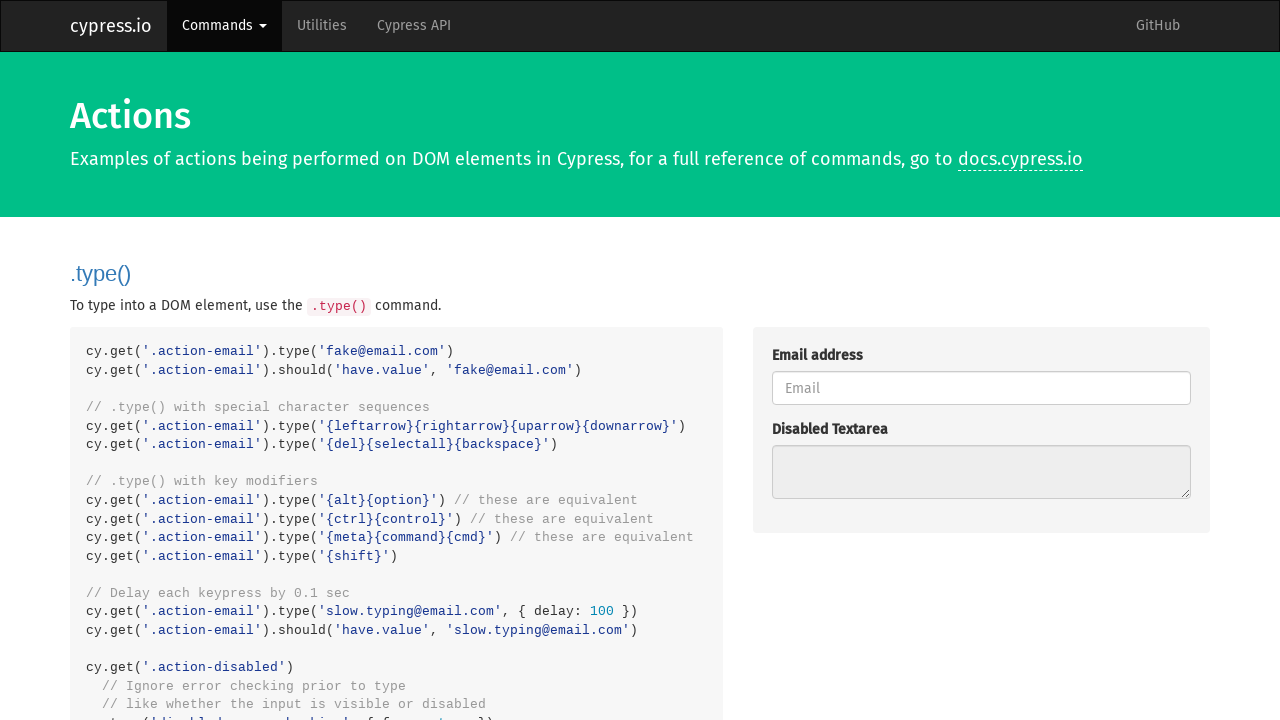

Retrieved the width of the range input element
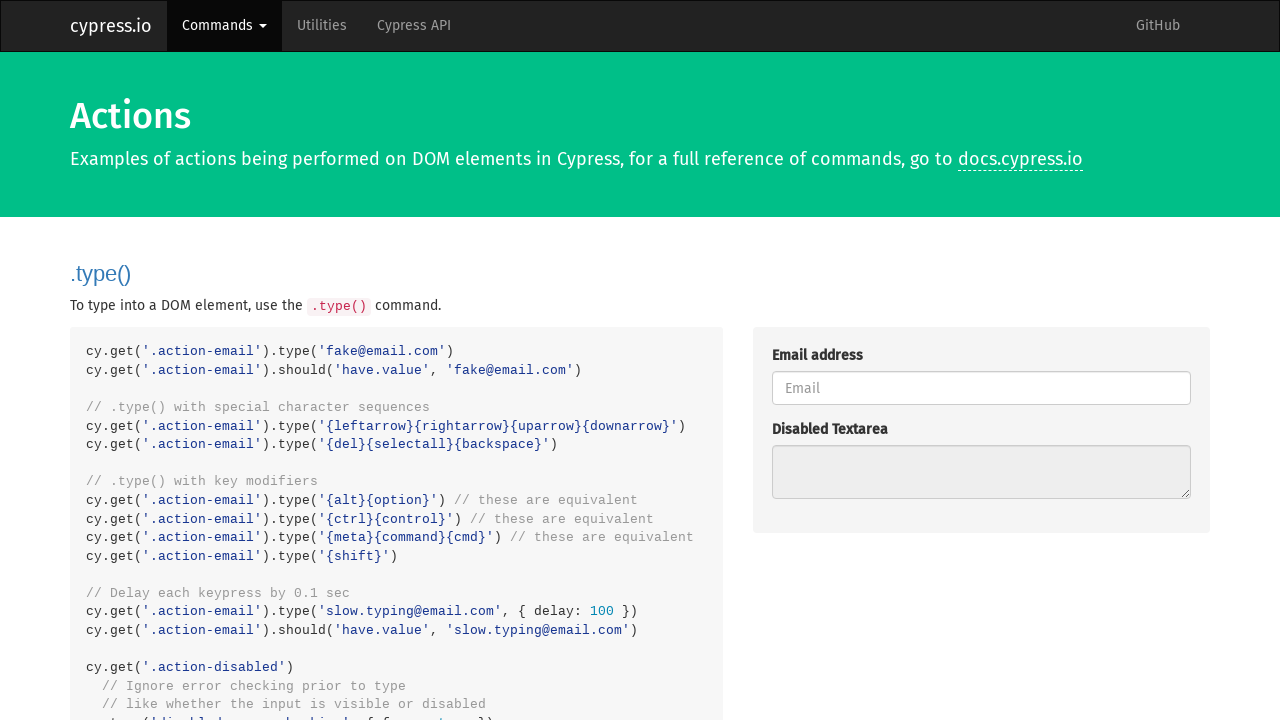

Hovered at the start position of the range input at (772, 440) on .trigger-input-range
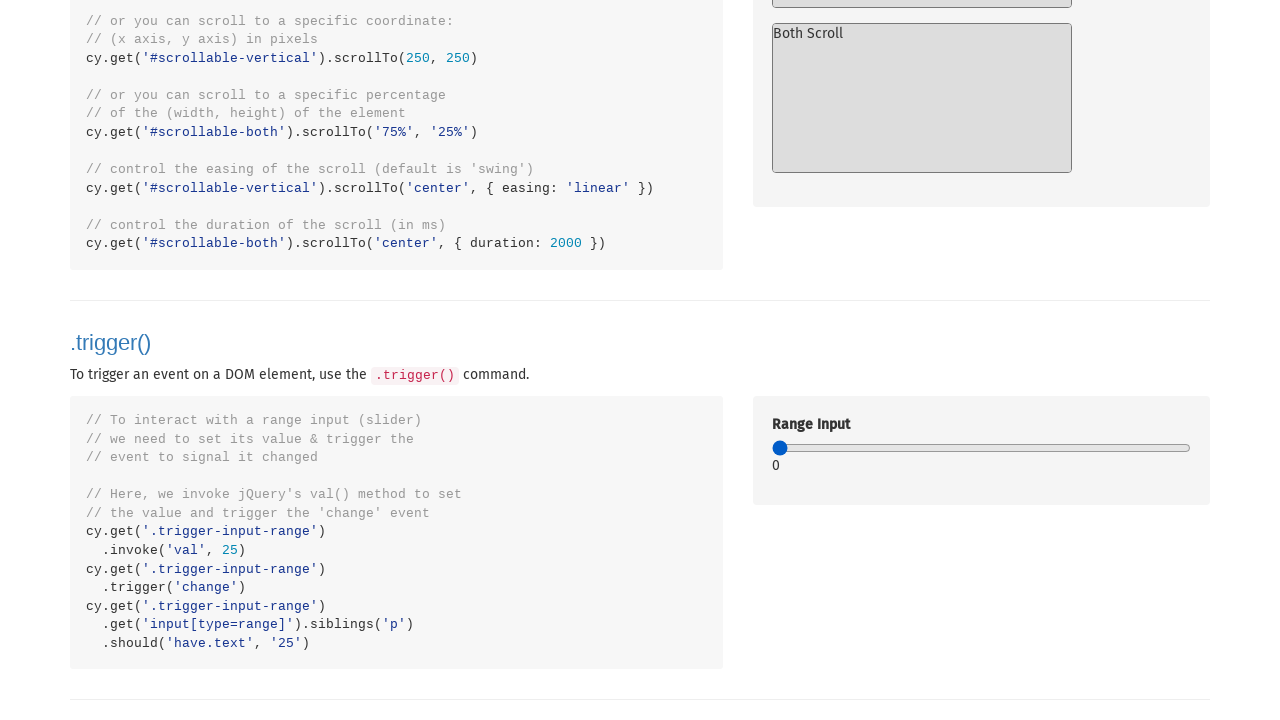

Pressed mouse button down to start dragging at (772, 440)
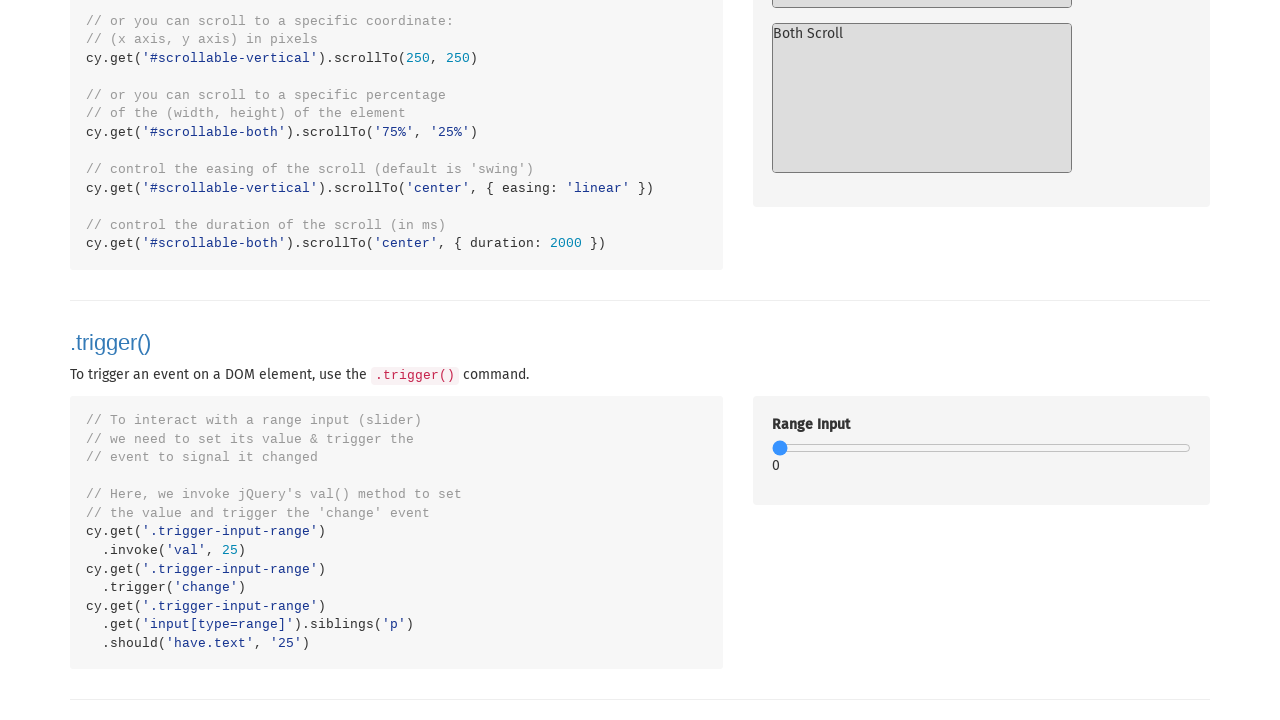

Dragged slider to 25% position at (876, 440) on .trigger-input-range
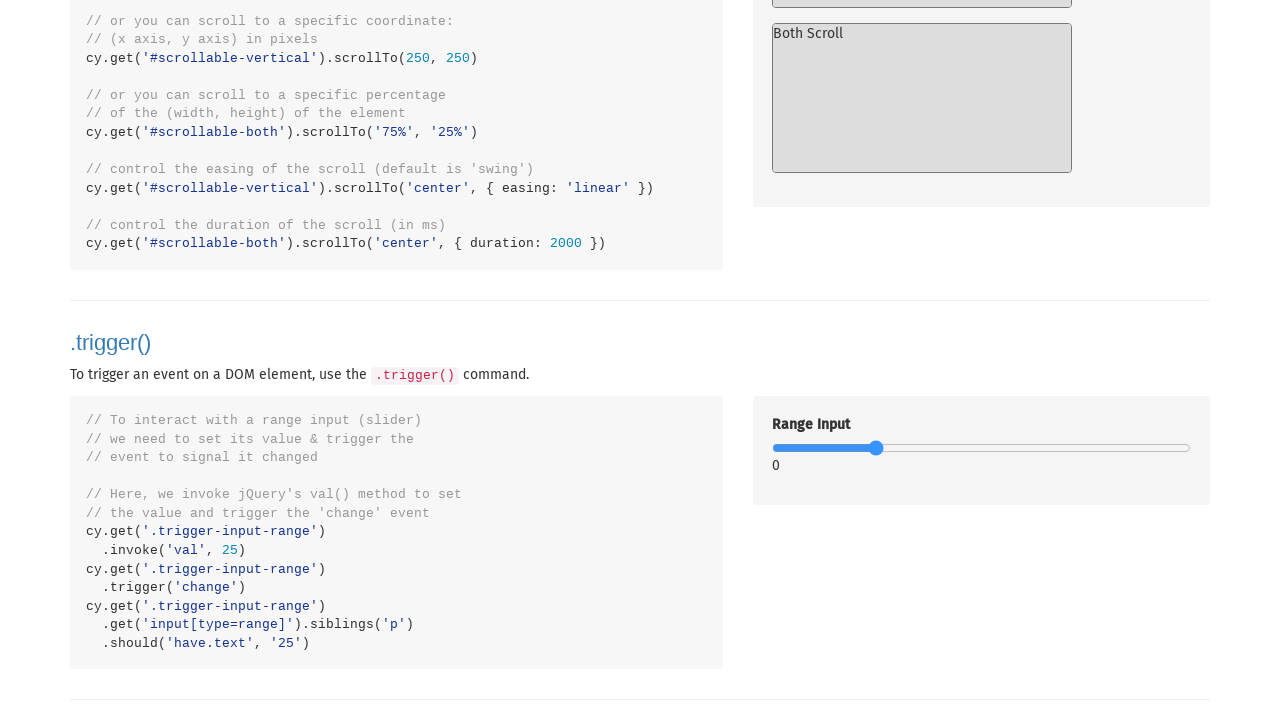

Released mouse button to complete the drag action at (876, 440)
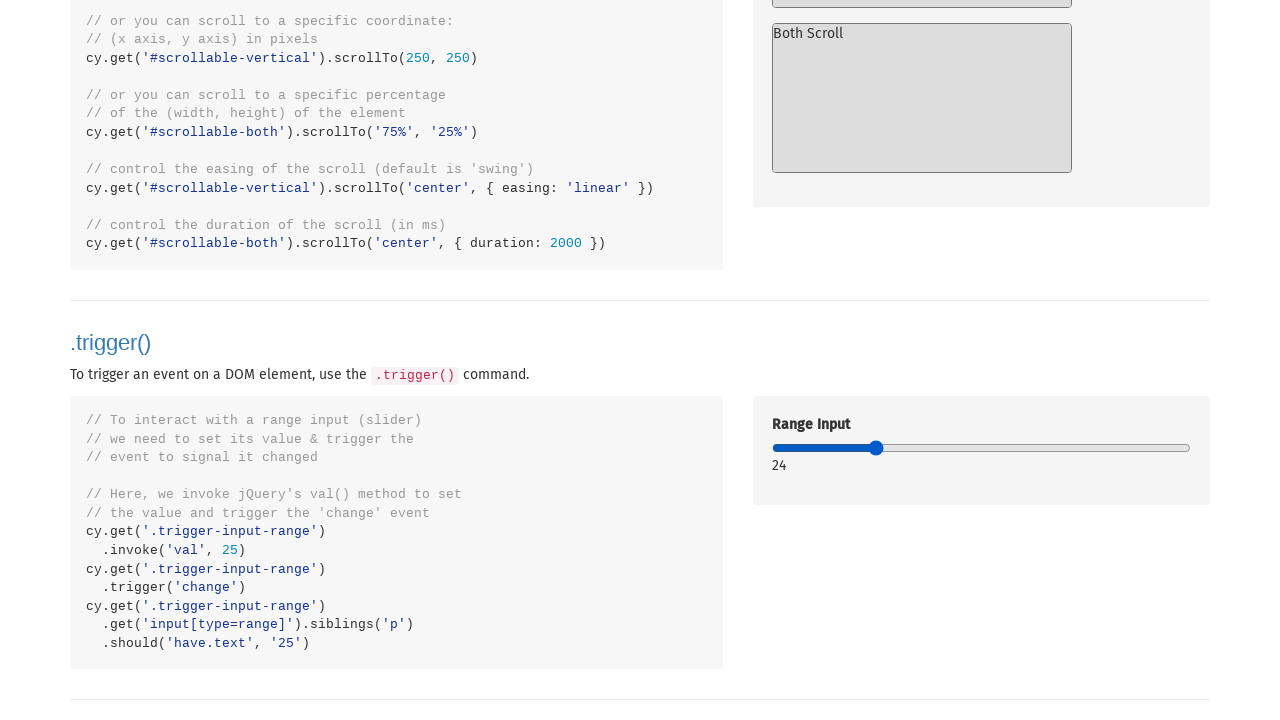

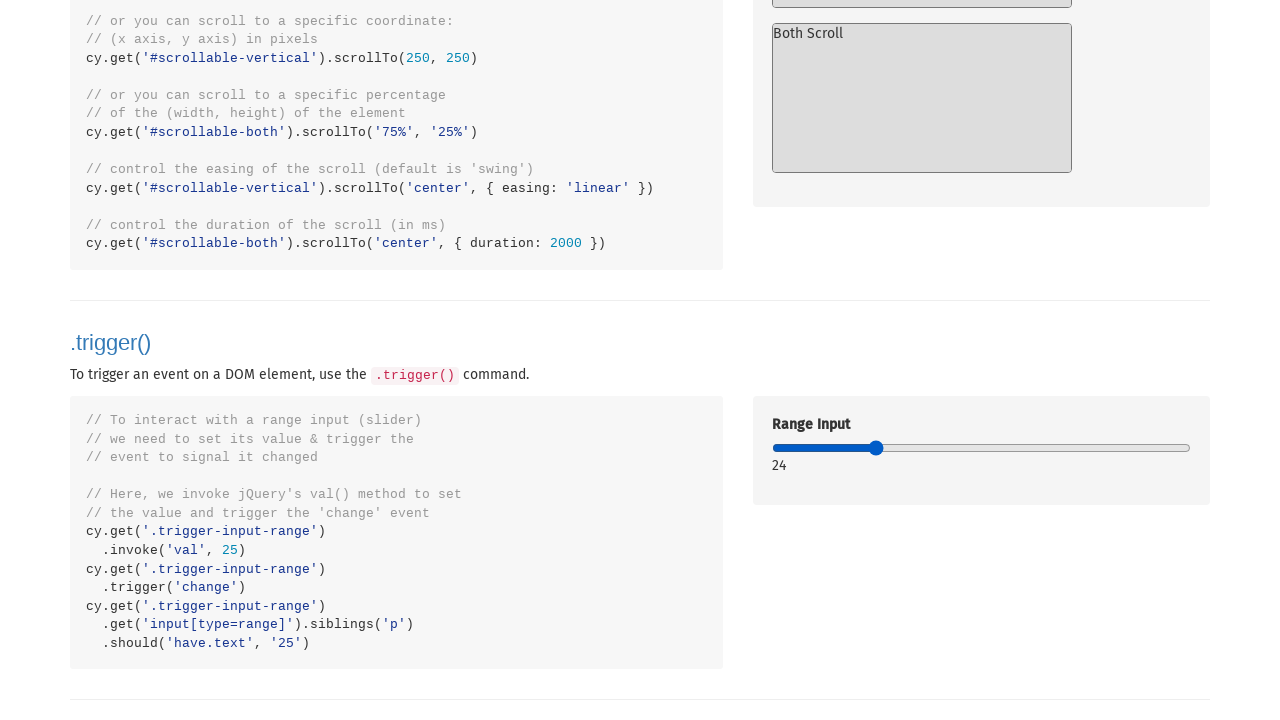